Tests iframe interaction on W3Schools try-it editor by switching to an iframe and executing JavaScript code

Starting URL: https://www.w3schools.com/jsref/tryit.asp?filename=tryjsref_submit_get

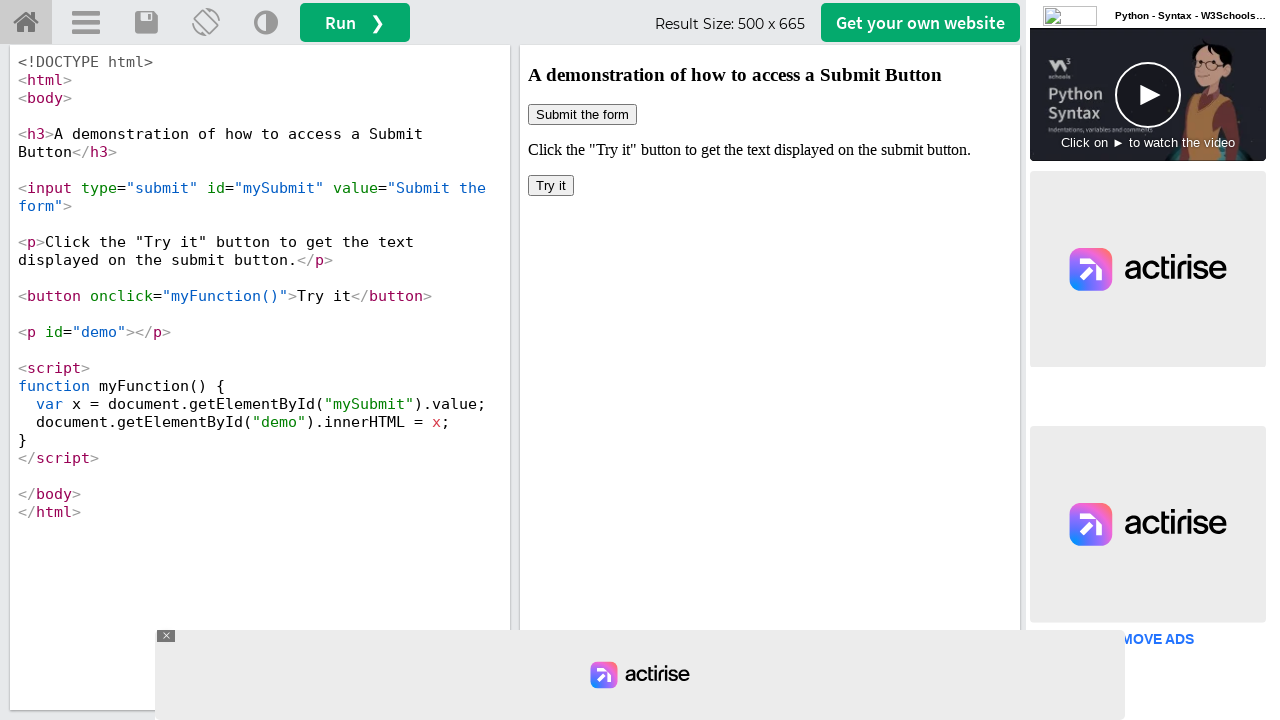

Switched to iframeResult iframe
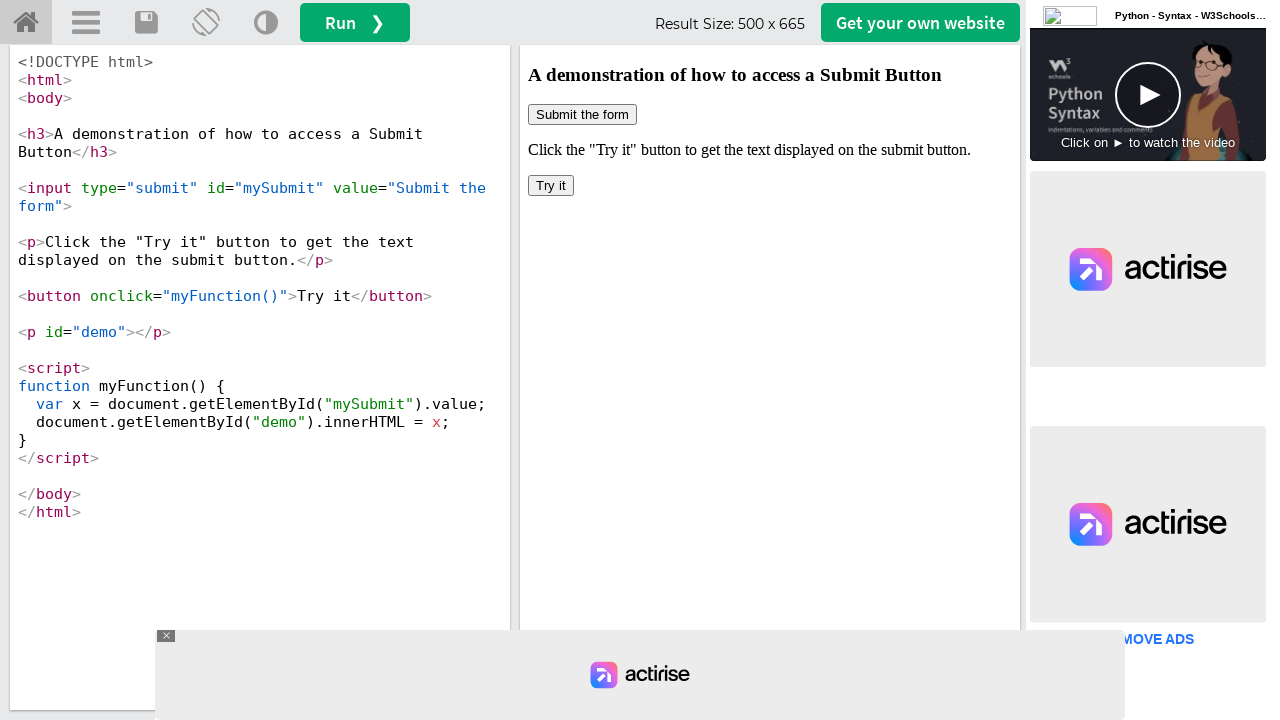

Executed myFunction() in iframe context
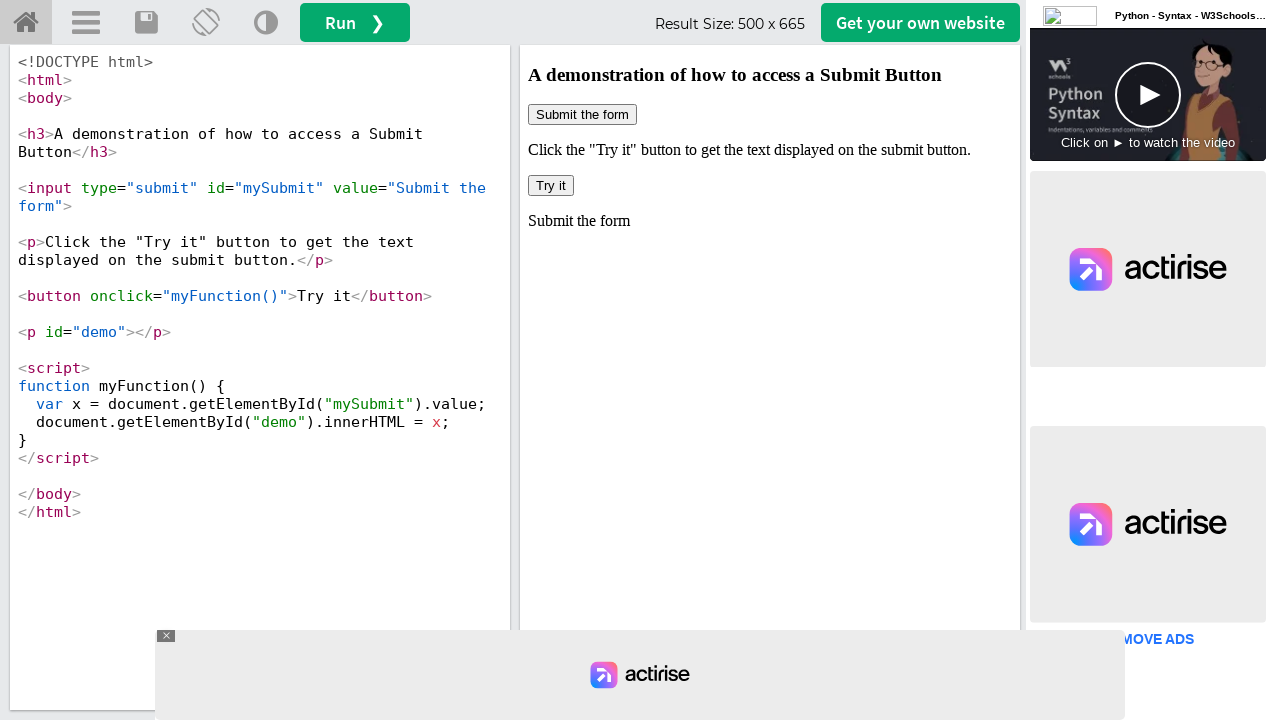

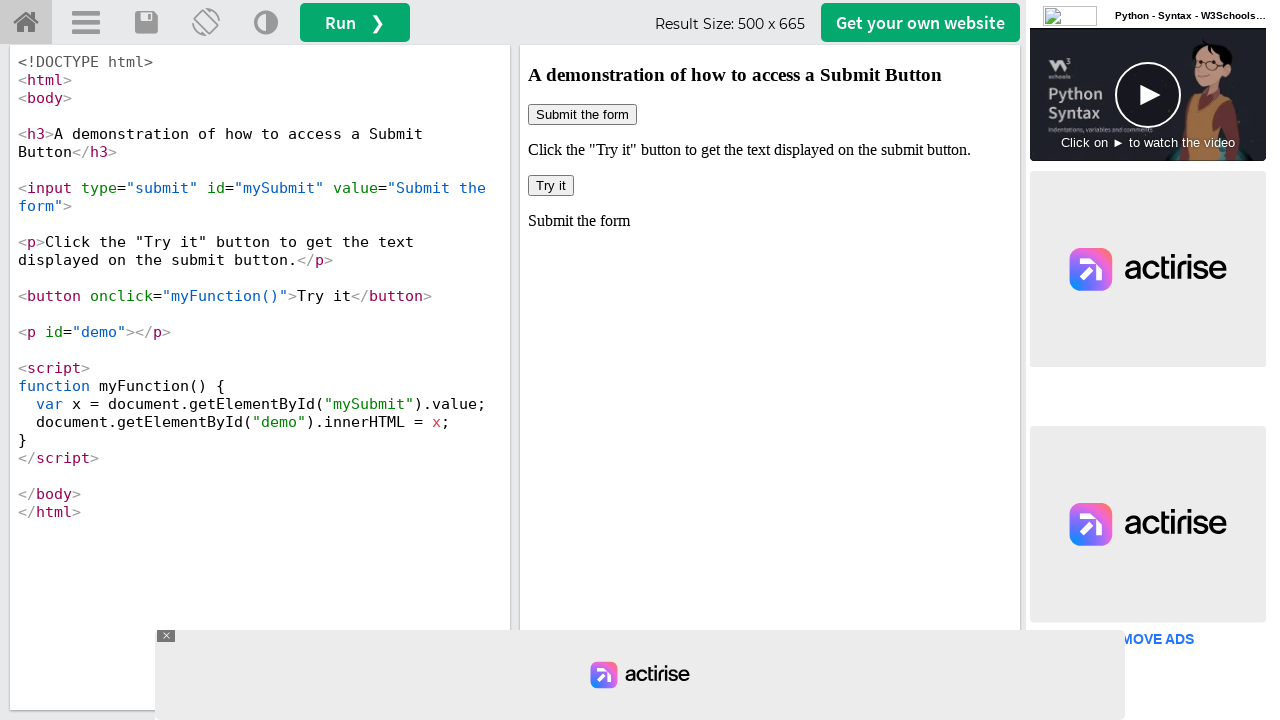